Tests iframe interaction by switching to an embedded iframe and filling in a form field within it, using keyboard navigation.

Starting URL: https://rori4.github.io/selenium-practice/#/pages/practice/simple-registration

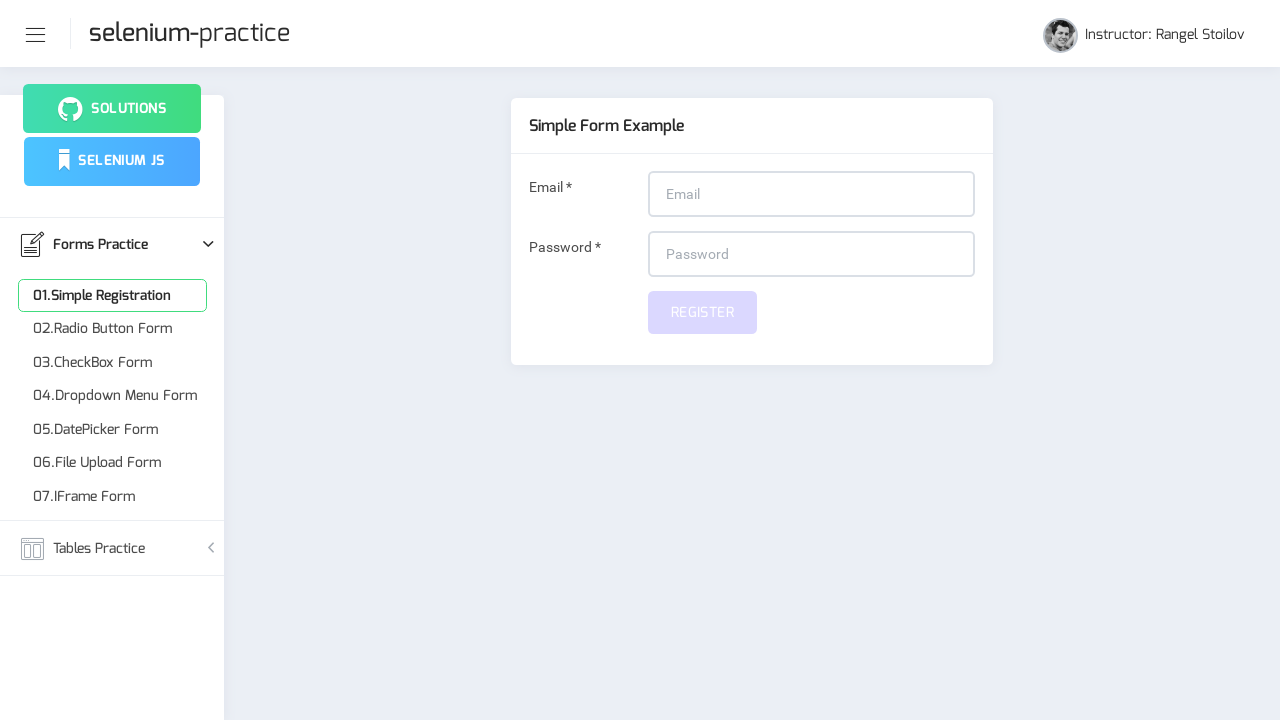

Clicked on Iframe Form menu item (7th item in submenu) at (112, 497) on xpath=//ul[@class='menu-items']/li[1]/ul[contains(@class,'menu-item')]/li[7]
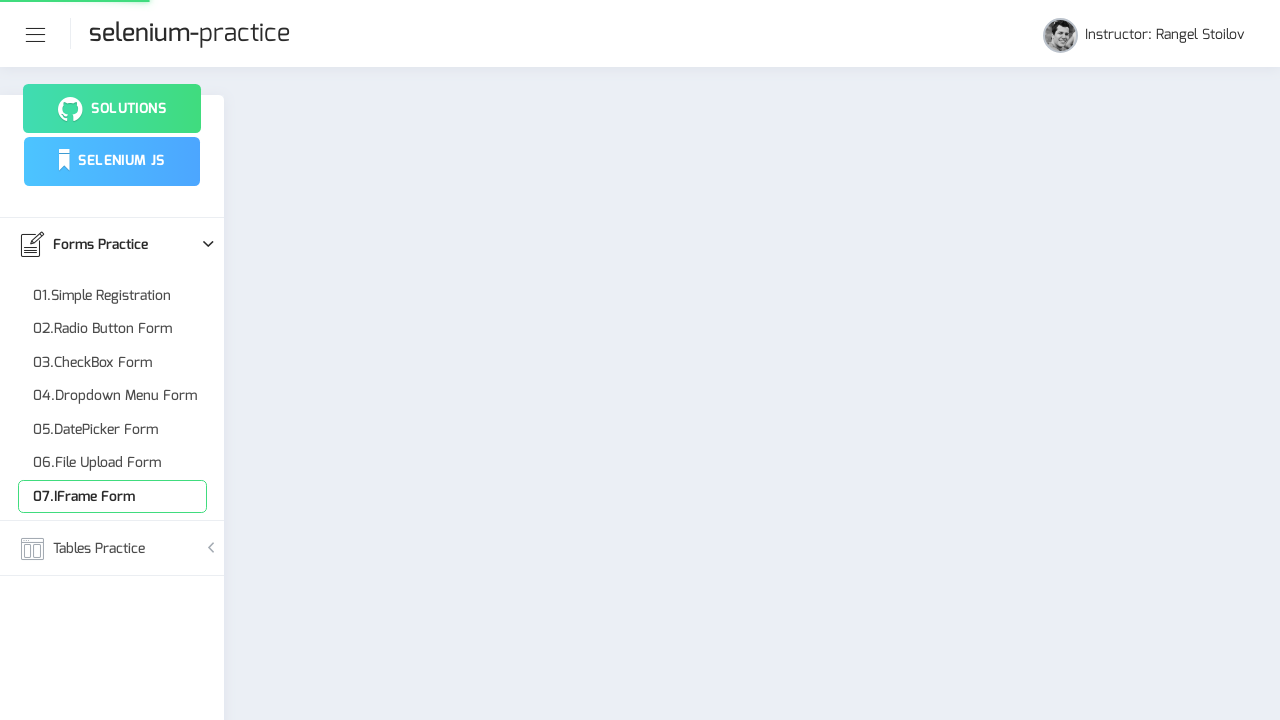

Located and switched to embedded iframe
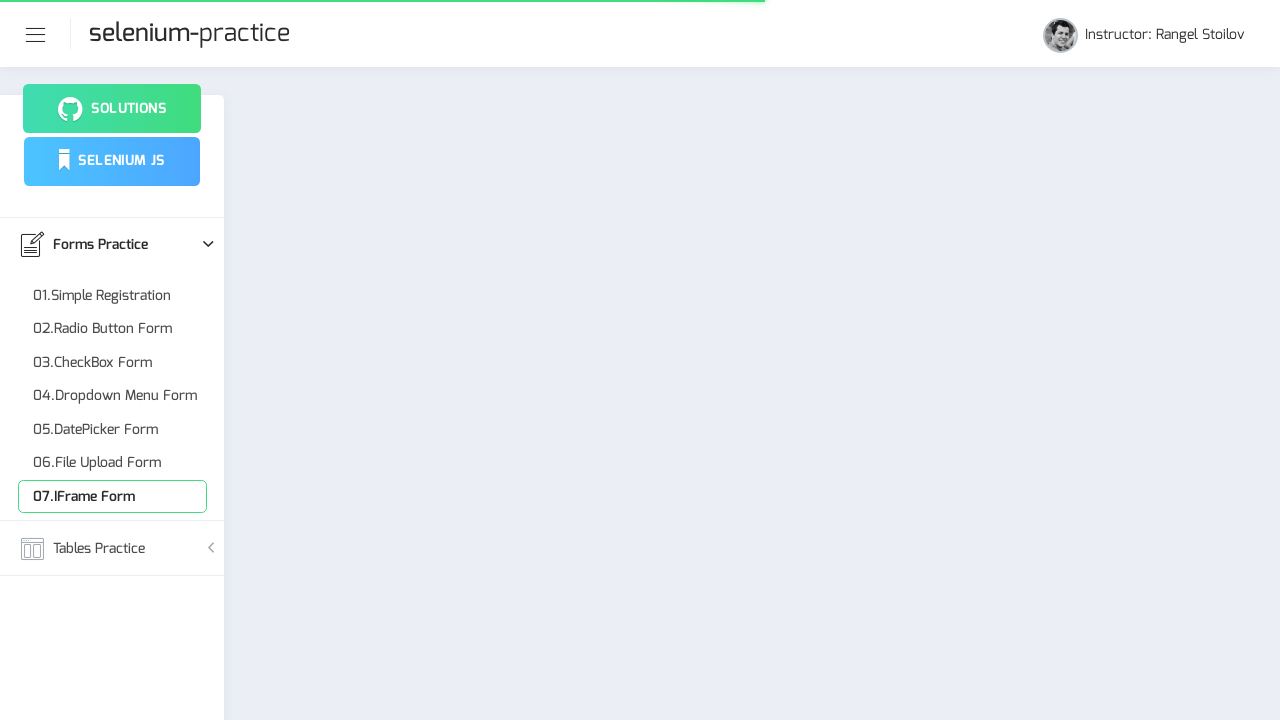

Waited 2 seconds for iframe content to load
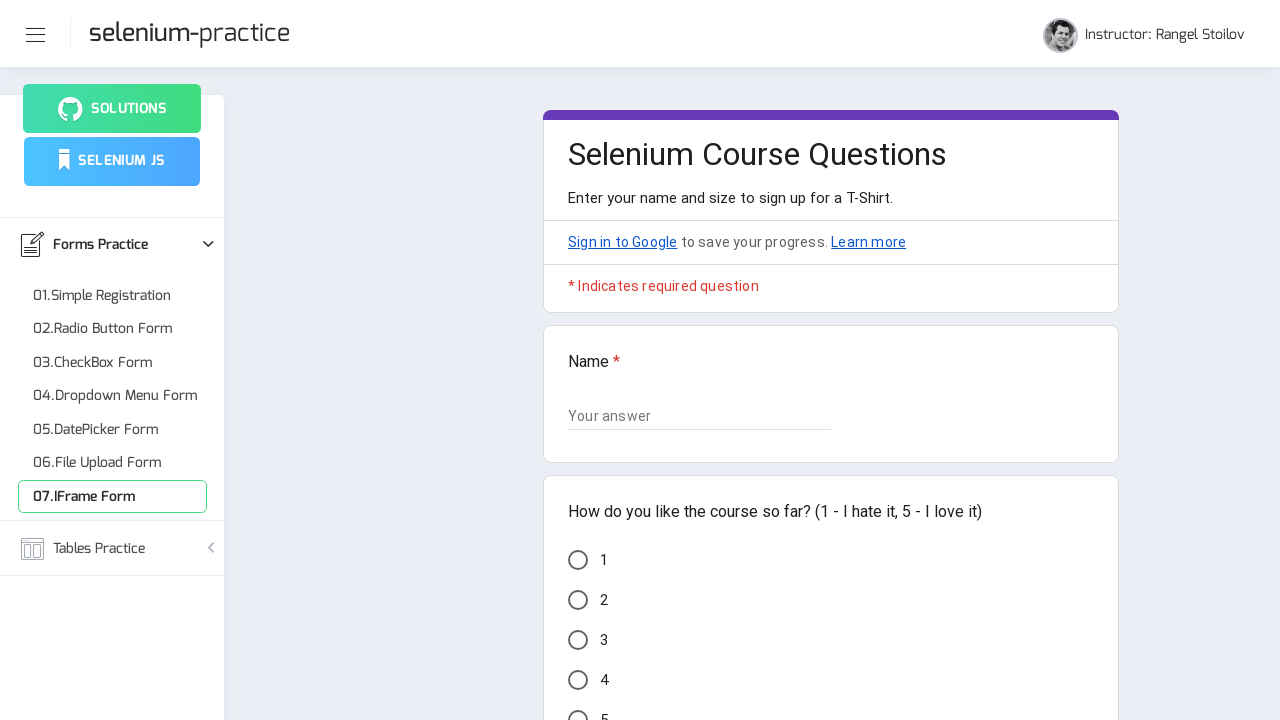

Filled name field in iframe with 'Michael Johnson' on iframe >> nth=0 >> internal:control=enter-frame >> input[jsname='YPqjbf'][requir
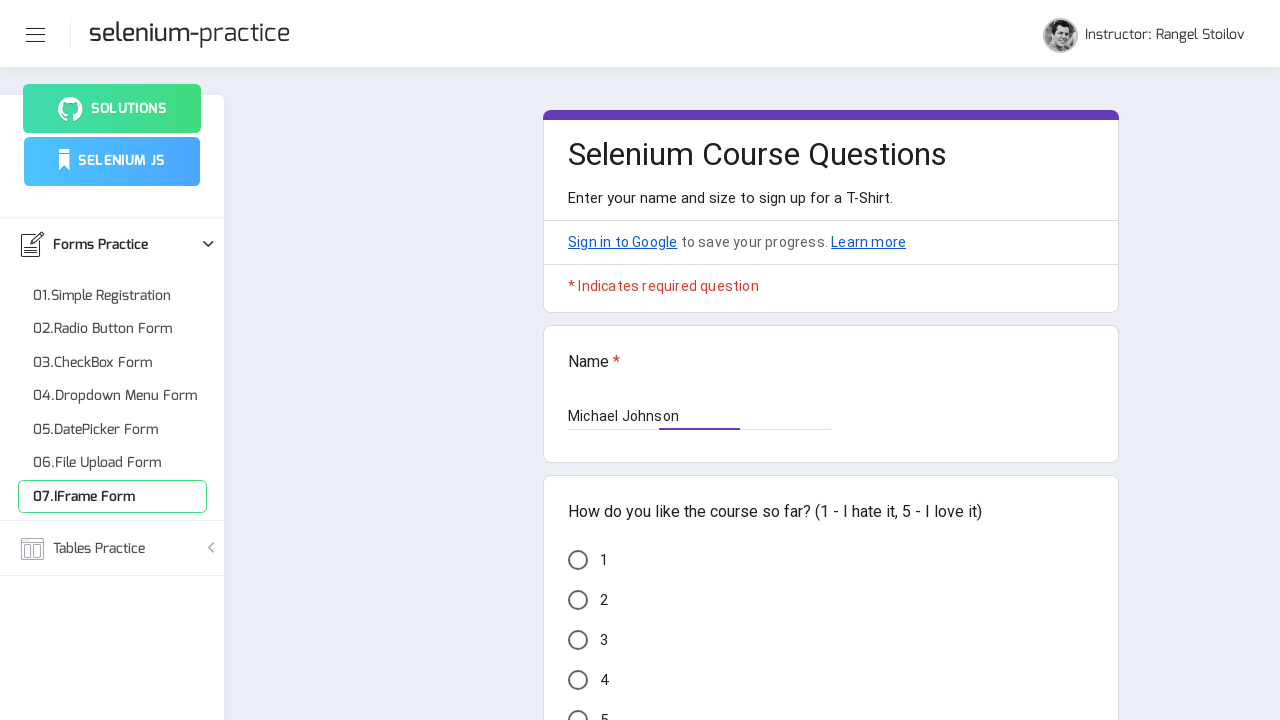

Pressed Tab key for keyboard navigation
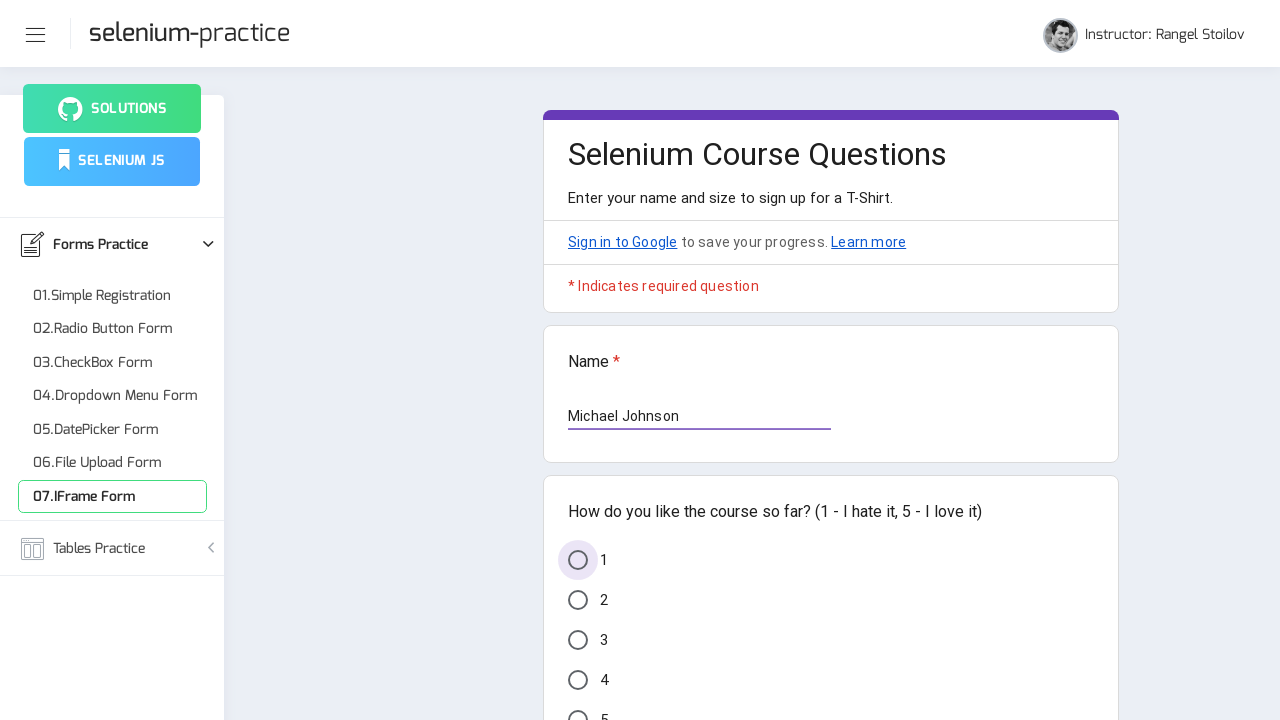

Pressed ArrowDown key for keyboard navigation
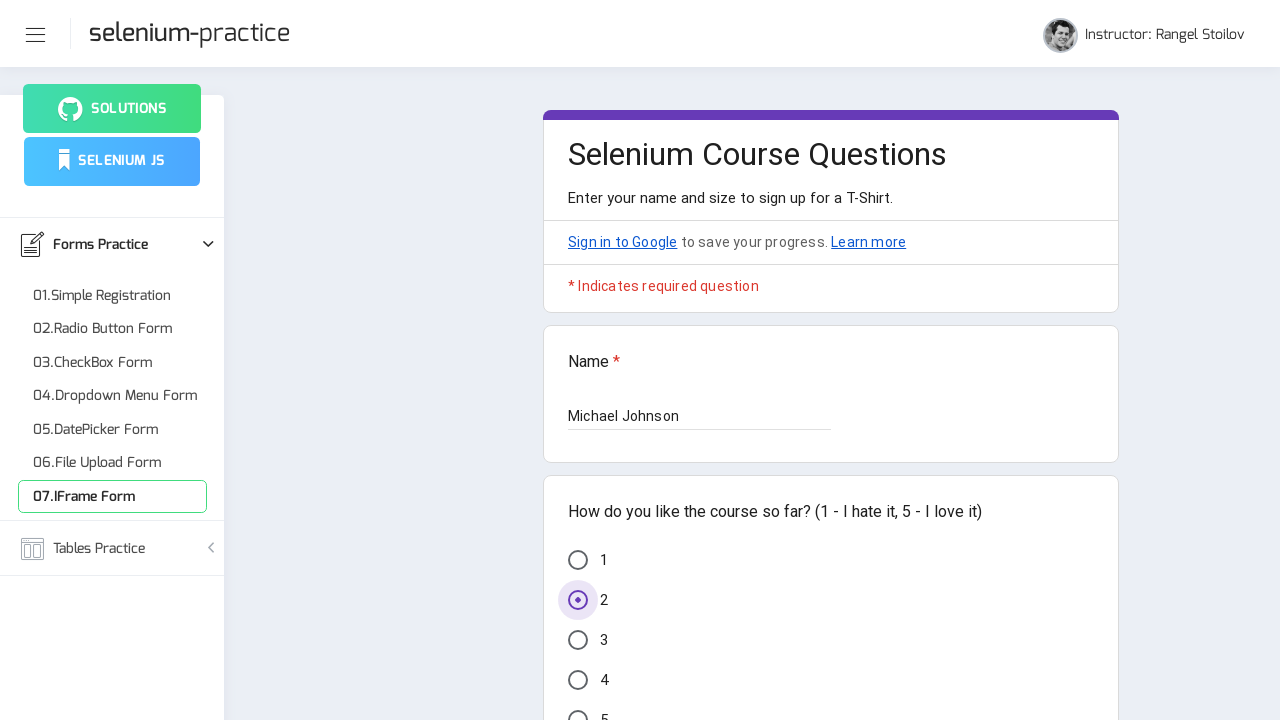

Pressed ArrowDown key again for keyboard navigation
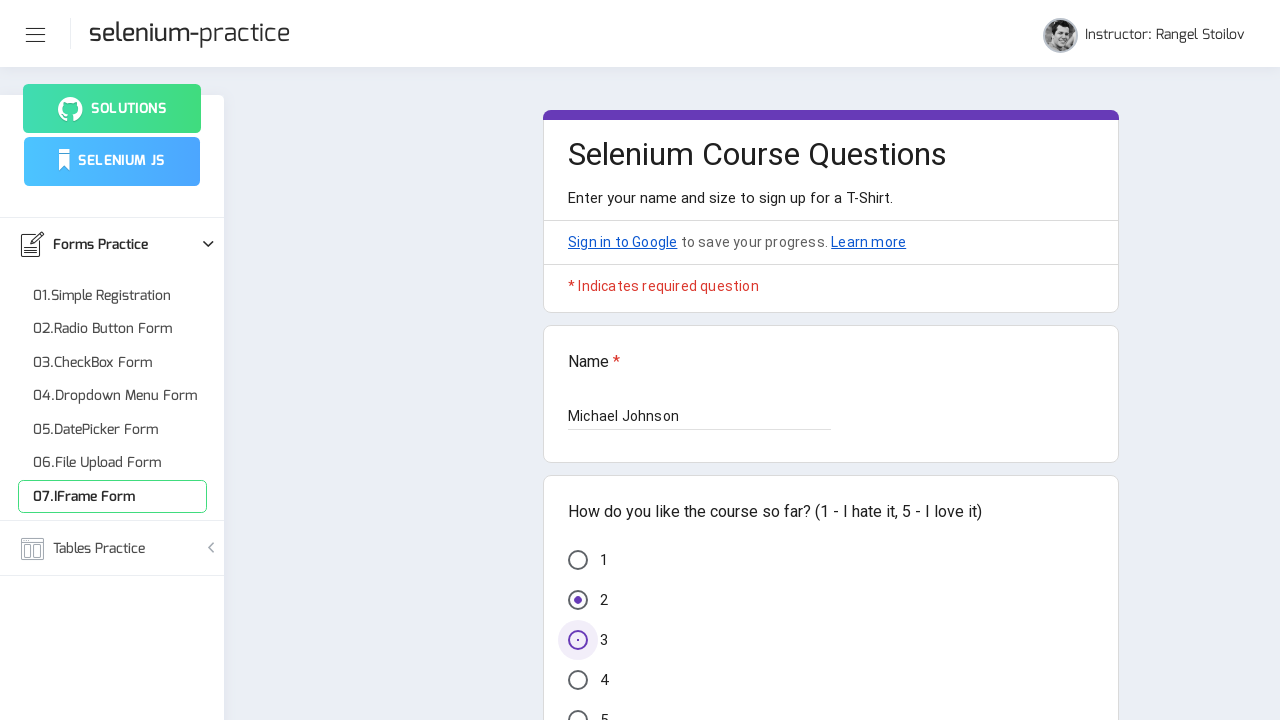

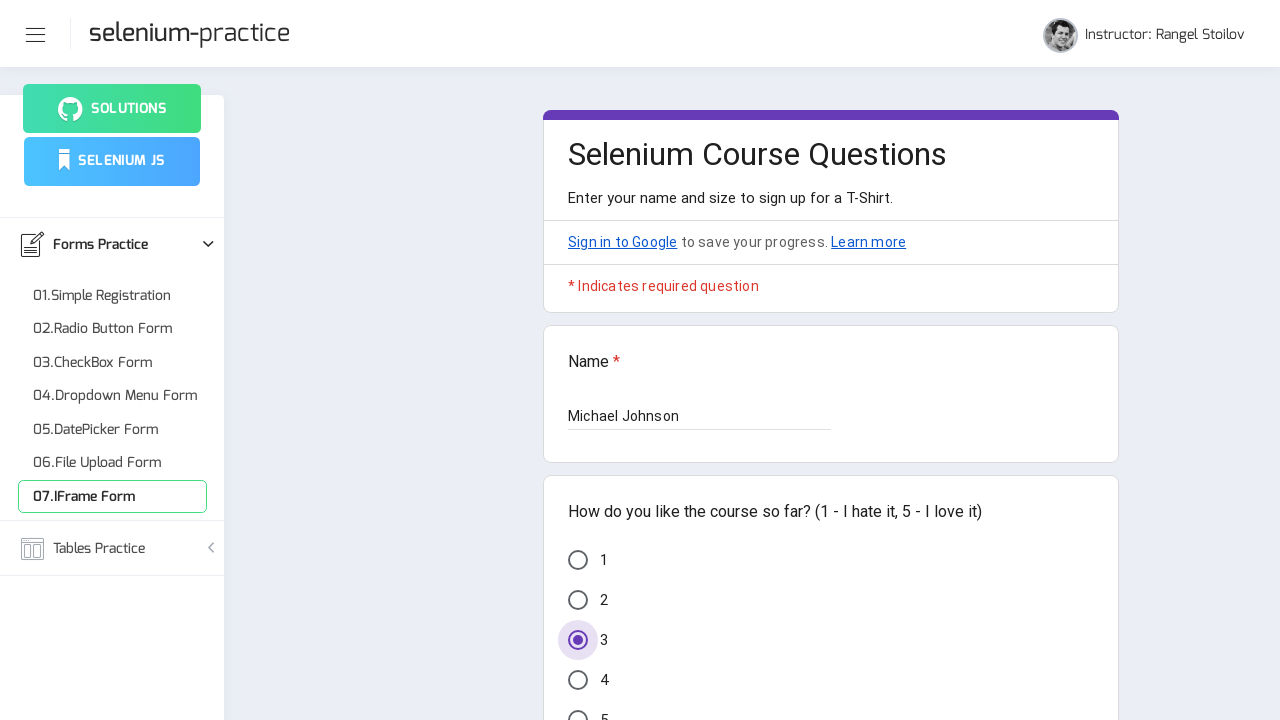